Tests right-click context menu functionality by performing a context click on an element, selecting a menu item, and handling the resulting alert dialog

Starting URL: https://swisnl.github.io/jQuery-contextMenu/demo.html

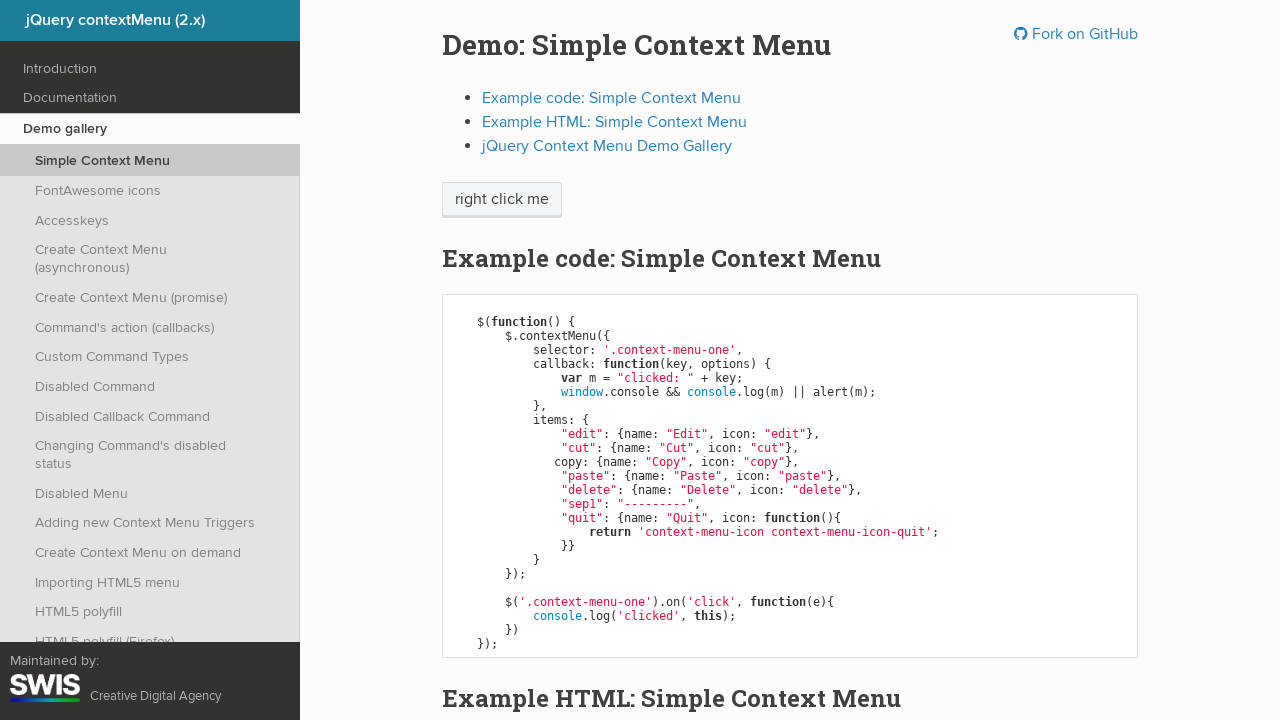

Located the 'right click me' element
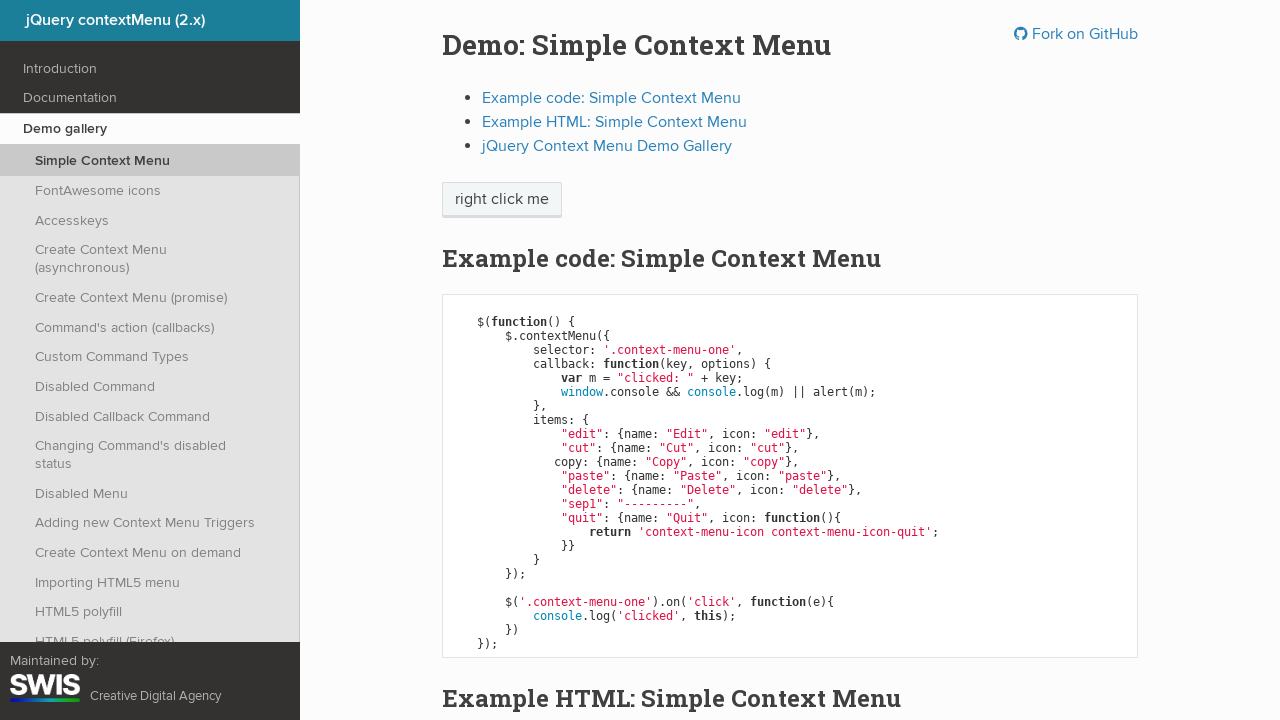

Performed right-click on the element to open context menu at (502, 200) on xpath=//span[text()='right click me']
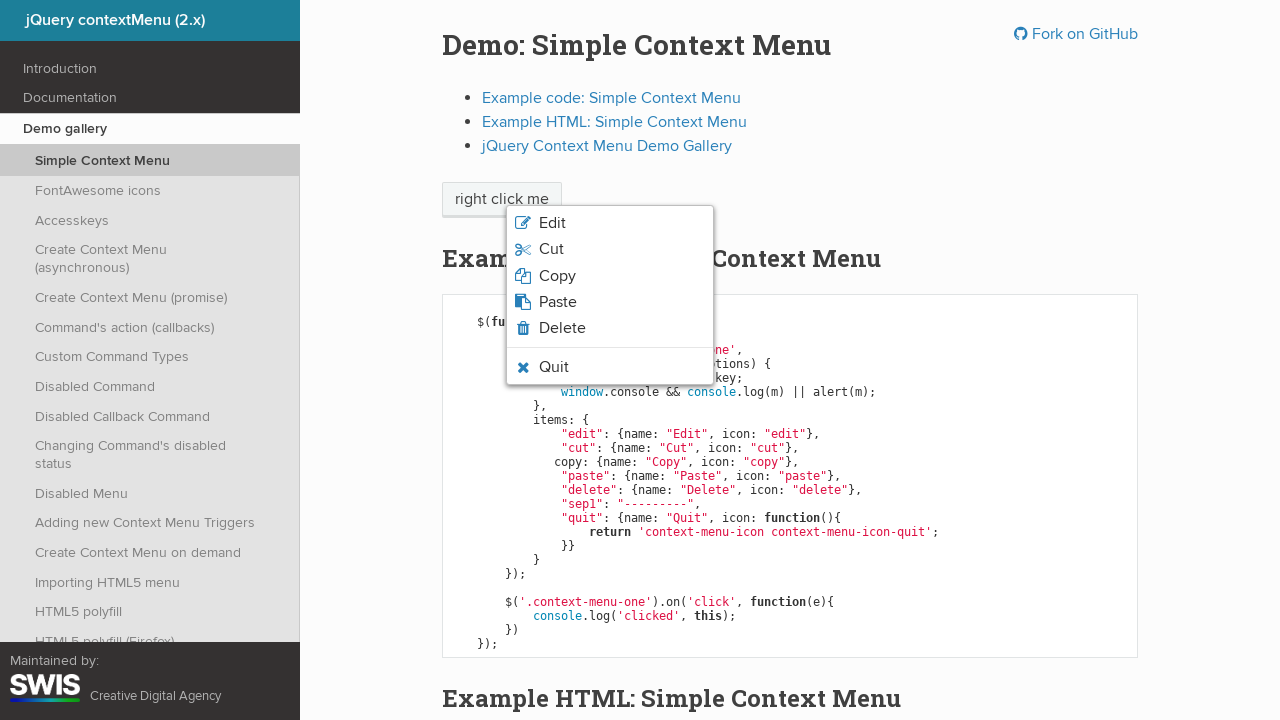

Clicked 'Copy' option from the context menu at (557, 276) on xpath=//span[text()='Copy']
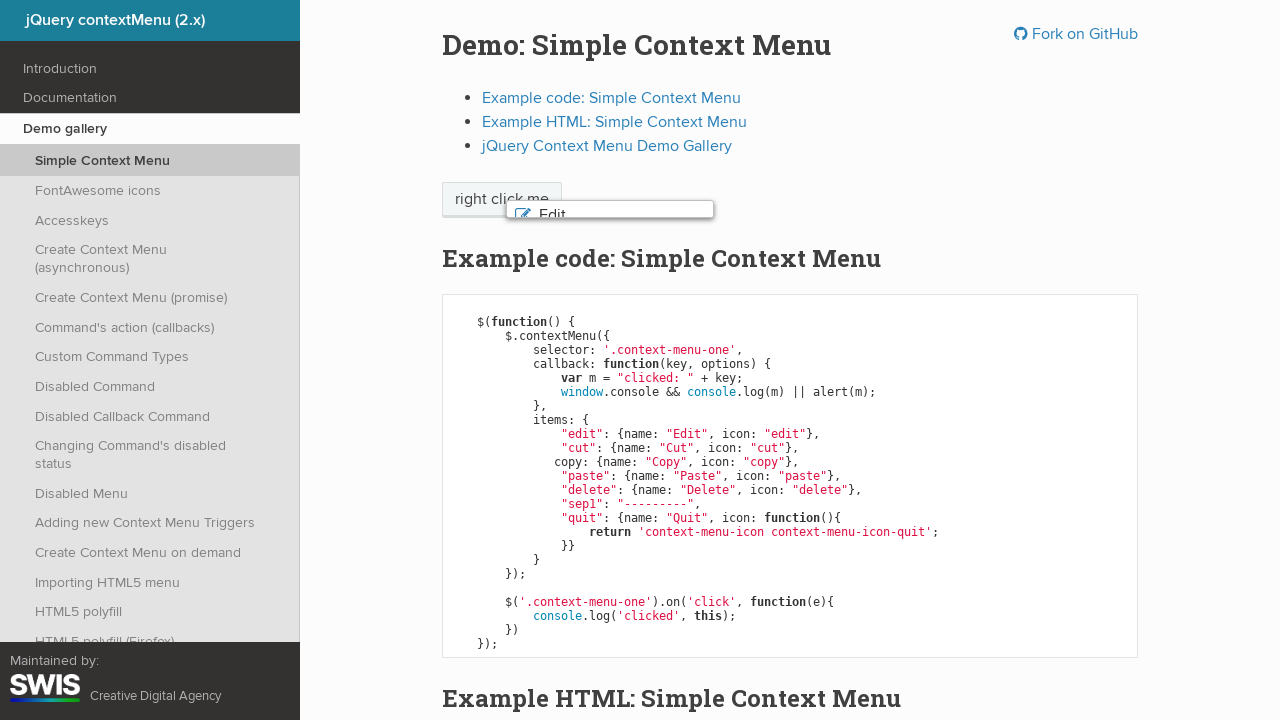

Set up alert dialog handler to accept dialogs
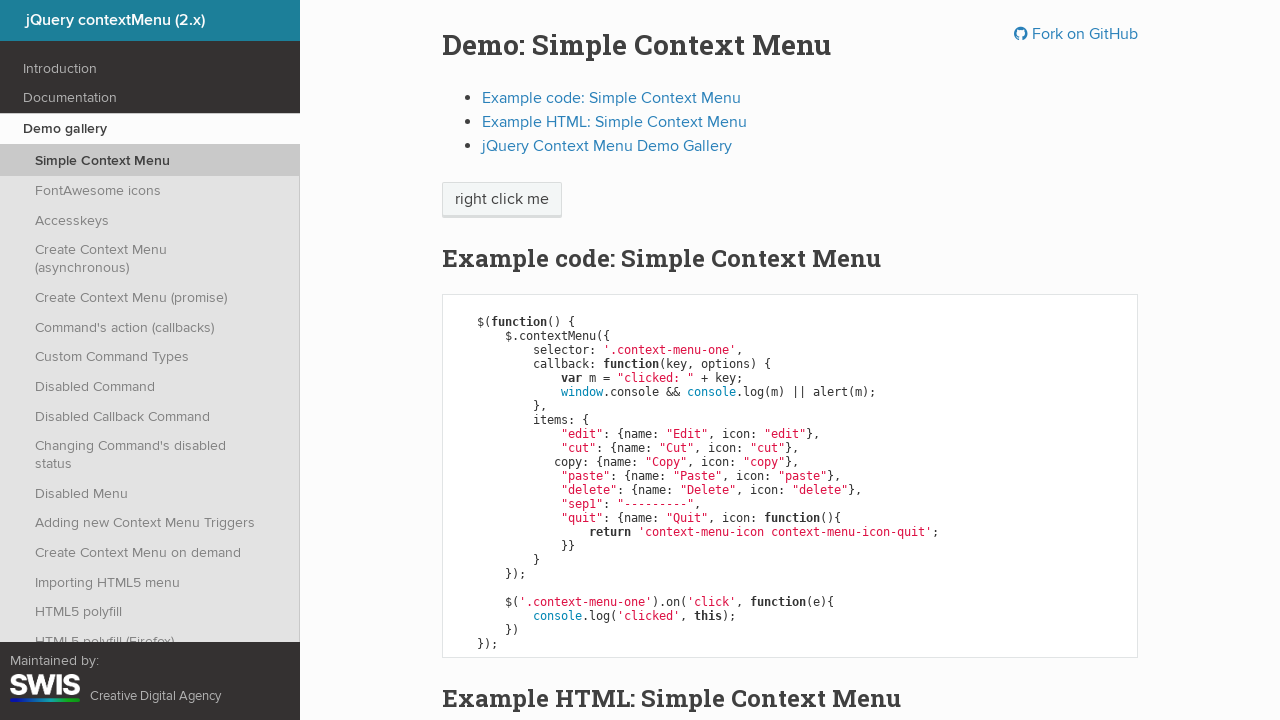

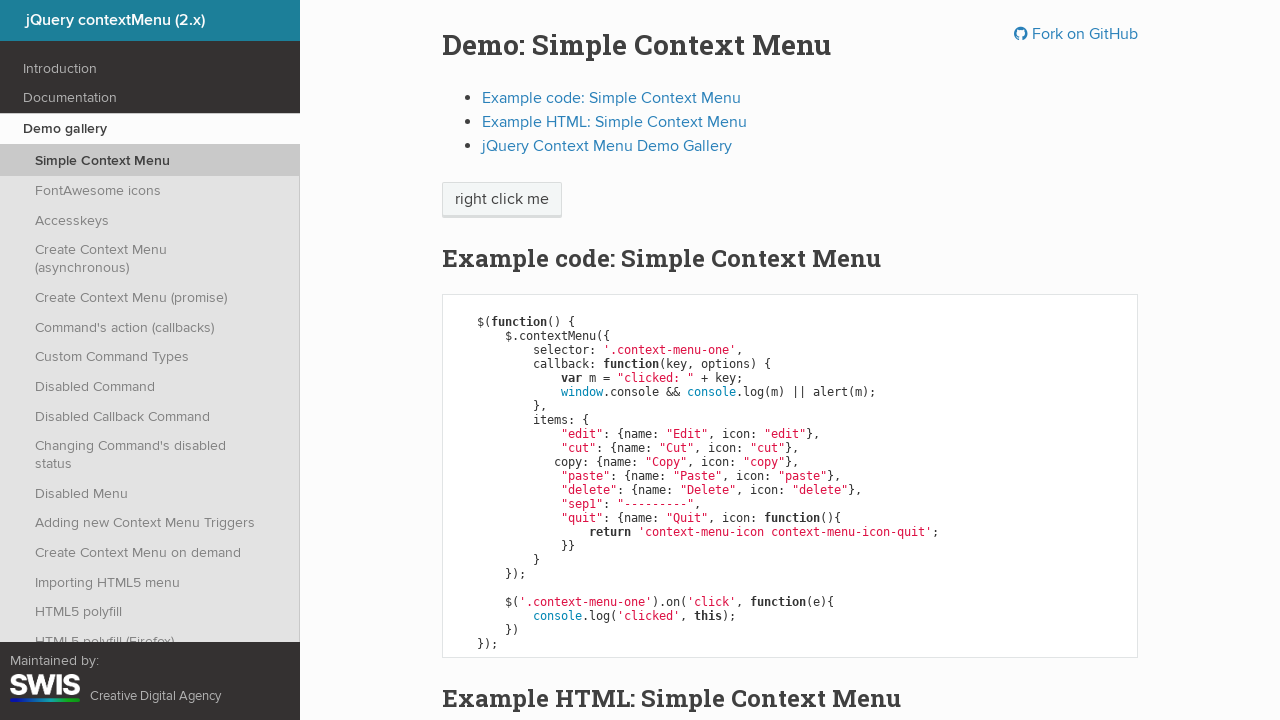